Navigates to Rockstar Games website and waits for Grand Theft Auto VI content to be visible on the page

Starting URL: https://rockstargames.com

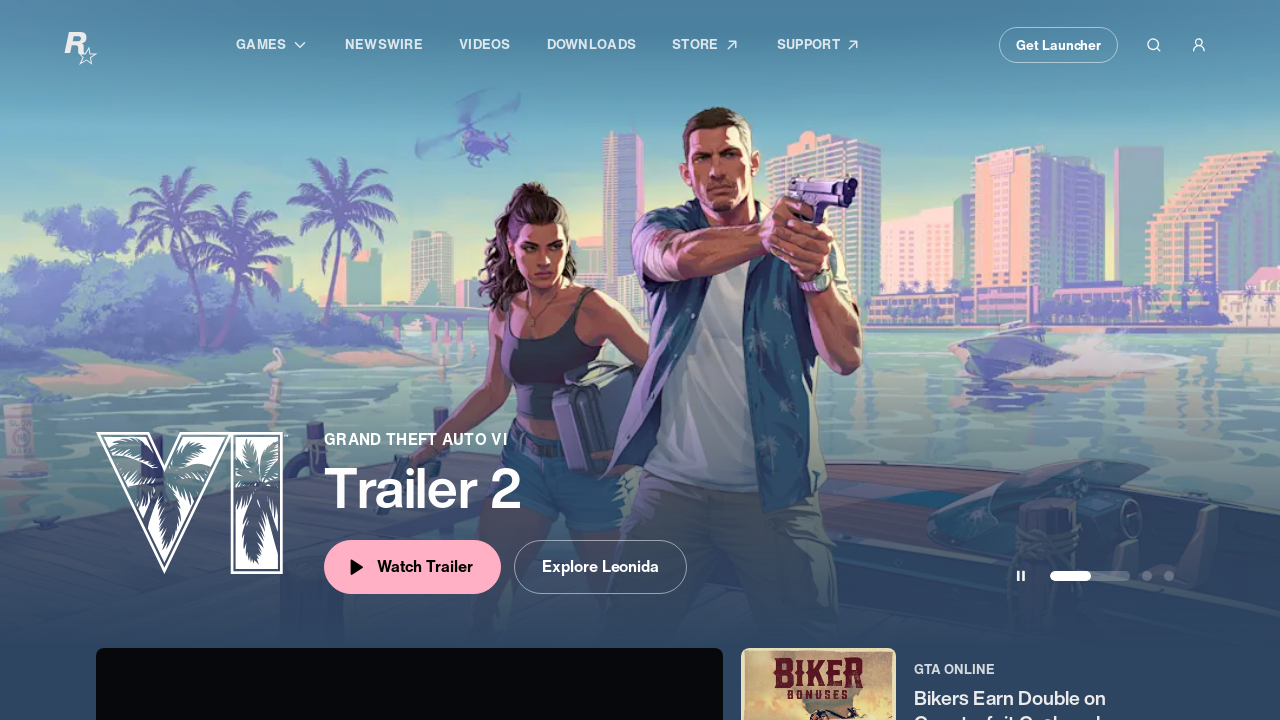

Navigated to Rockstar Games website
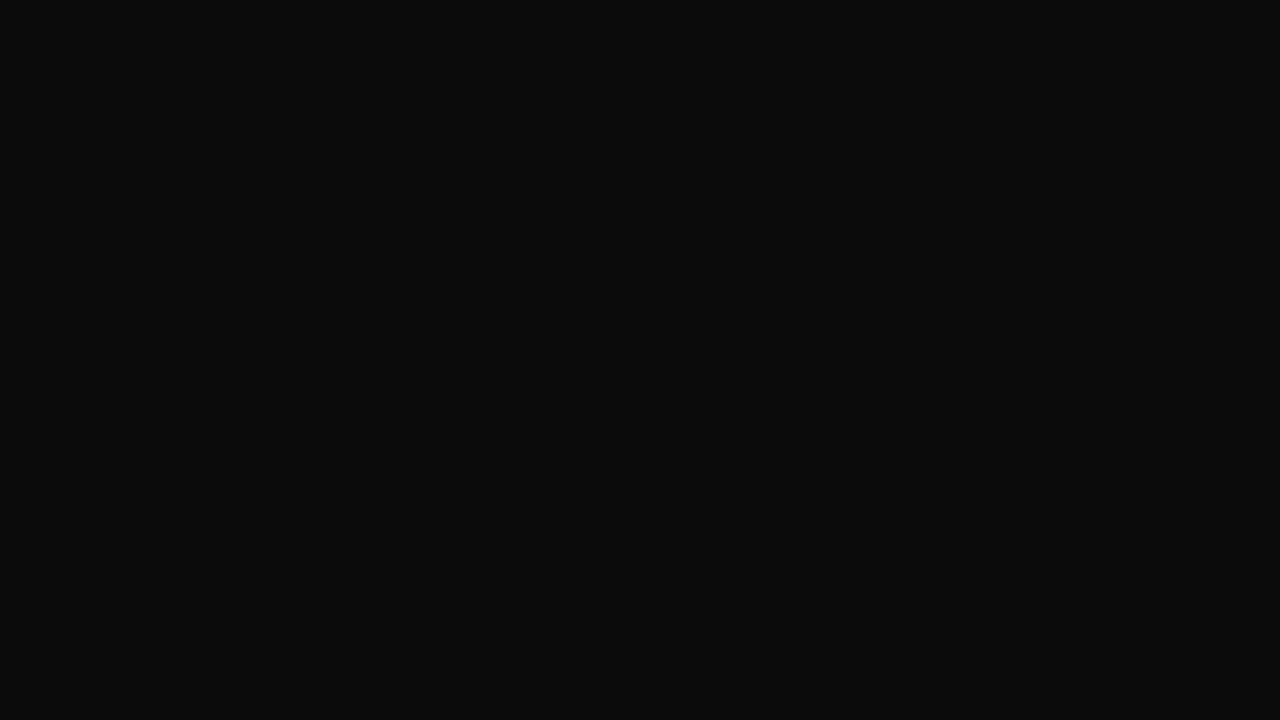

Grand Theft Auto VI content is now visible on the page
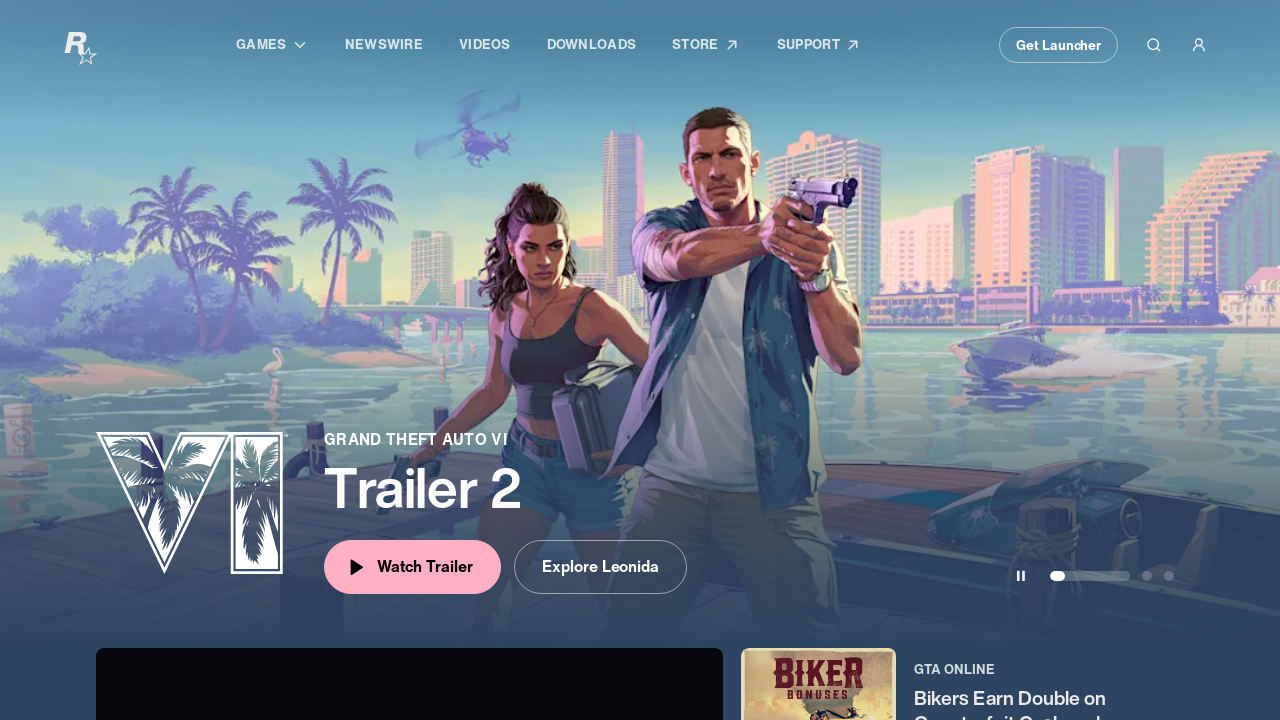

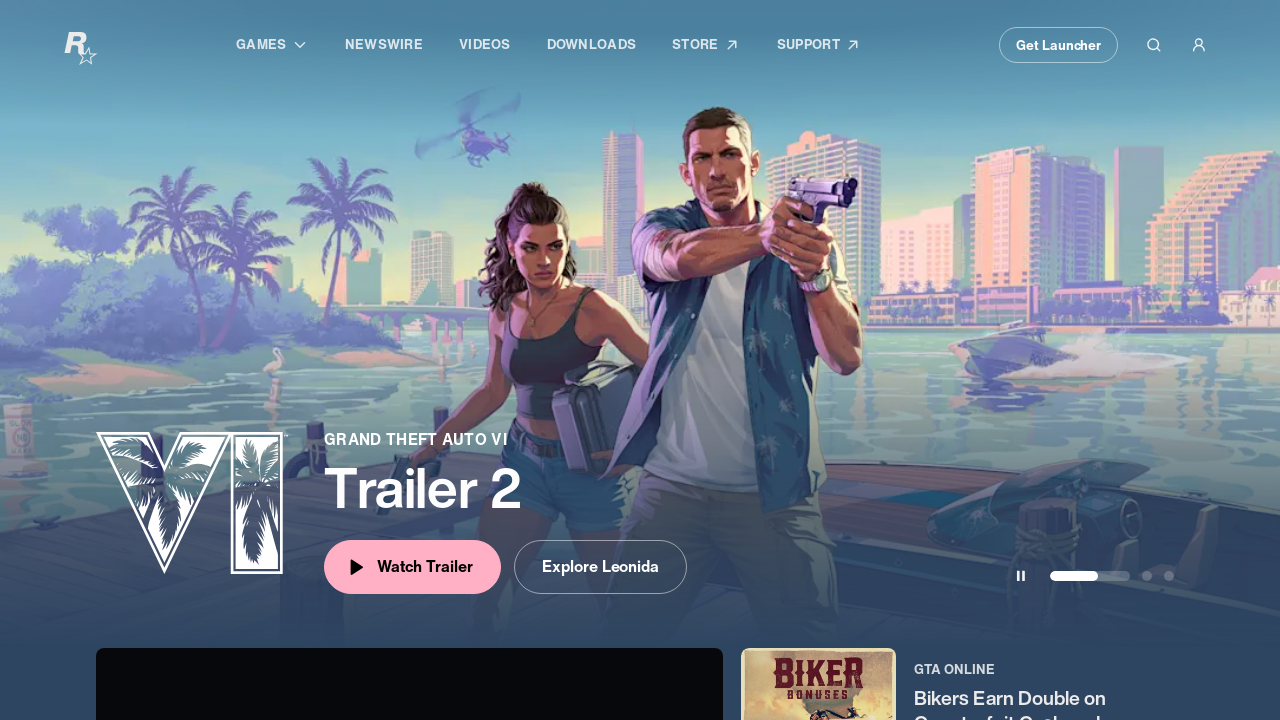